Tests jQuery UI autocomplete functionality by typing partial text, waiting for suggestions to appear, and selecting JavaScript from the autocomplete dropdown

Starting URL: https://jqueryui.com/autocomplete/

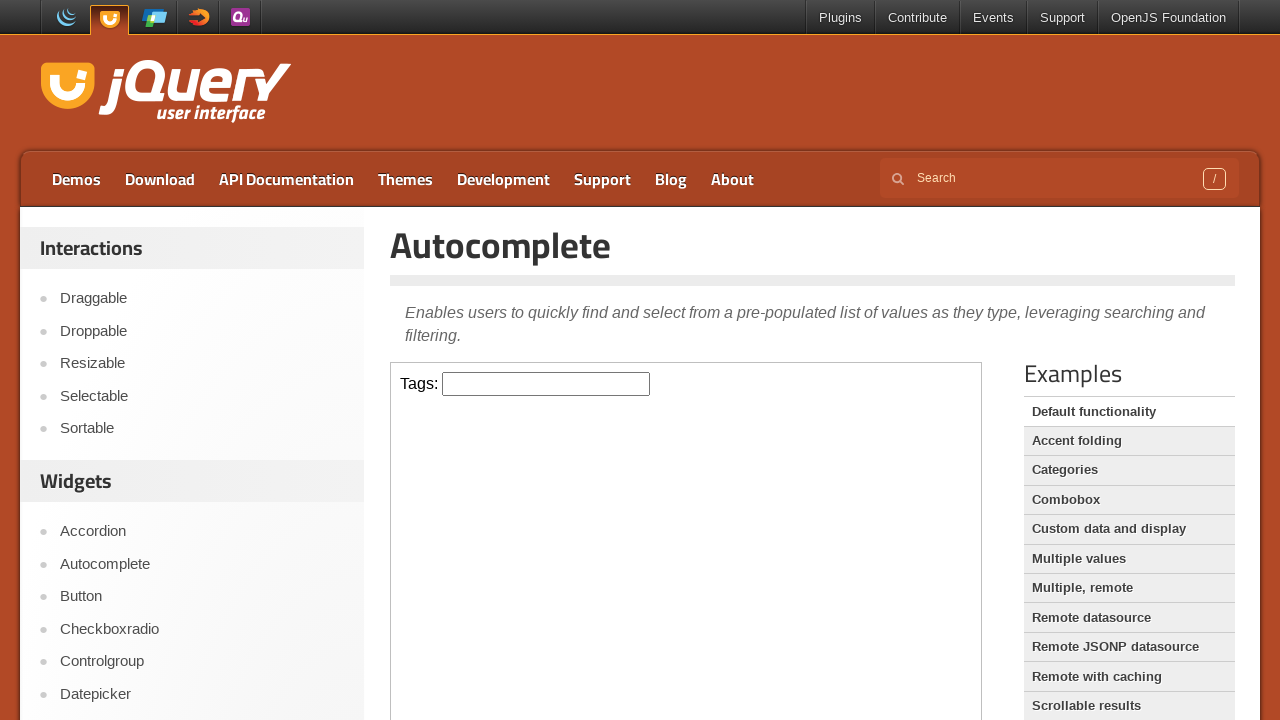

Located demo iframe for jQuery UI autocomplete
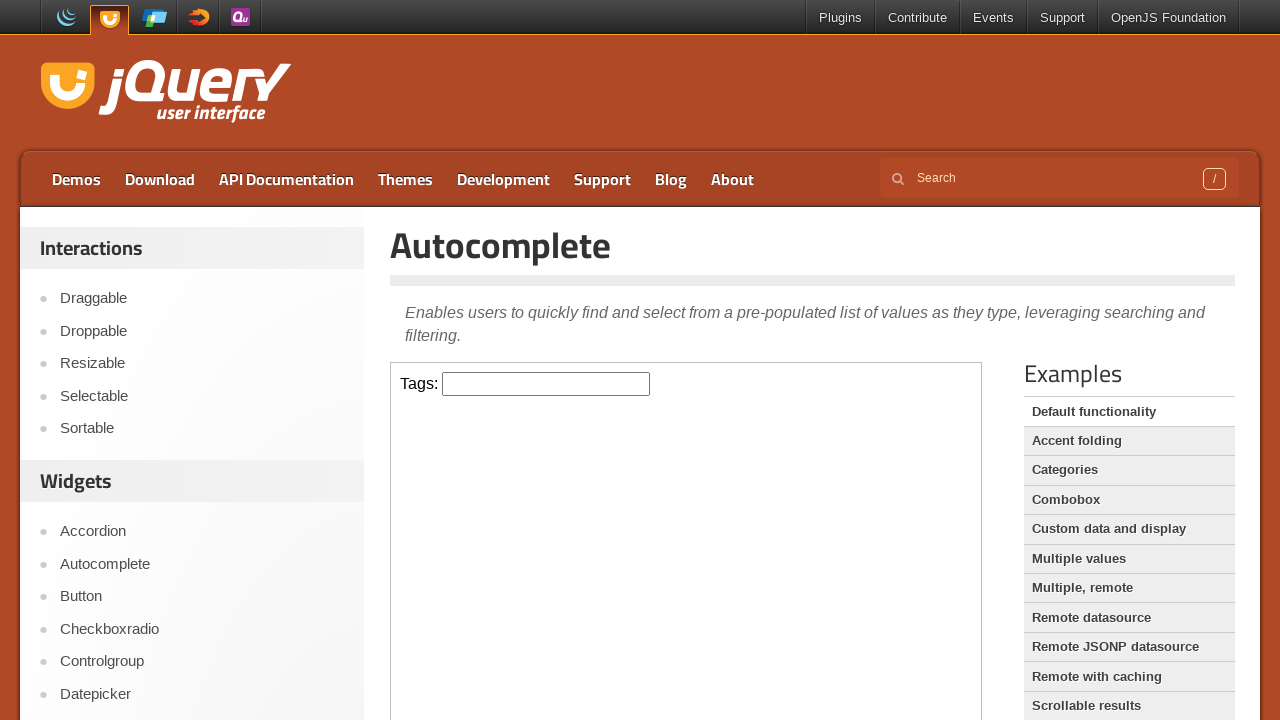

Typed 'sc' in autocomplete input field on .demo-frame >> internal:control=enter-frame >> #tags
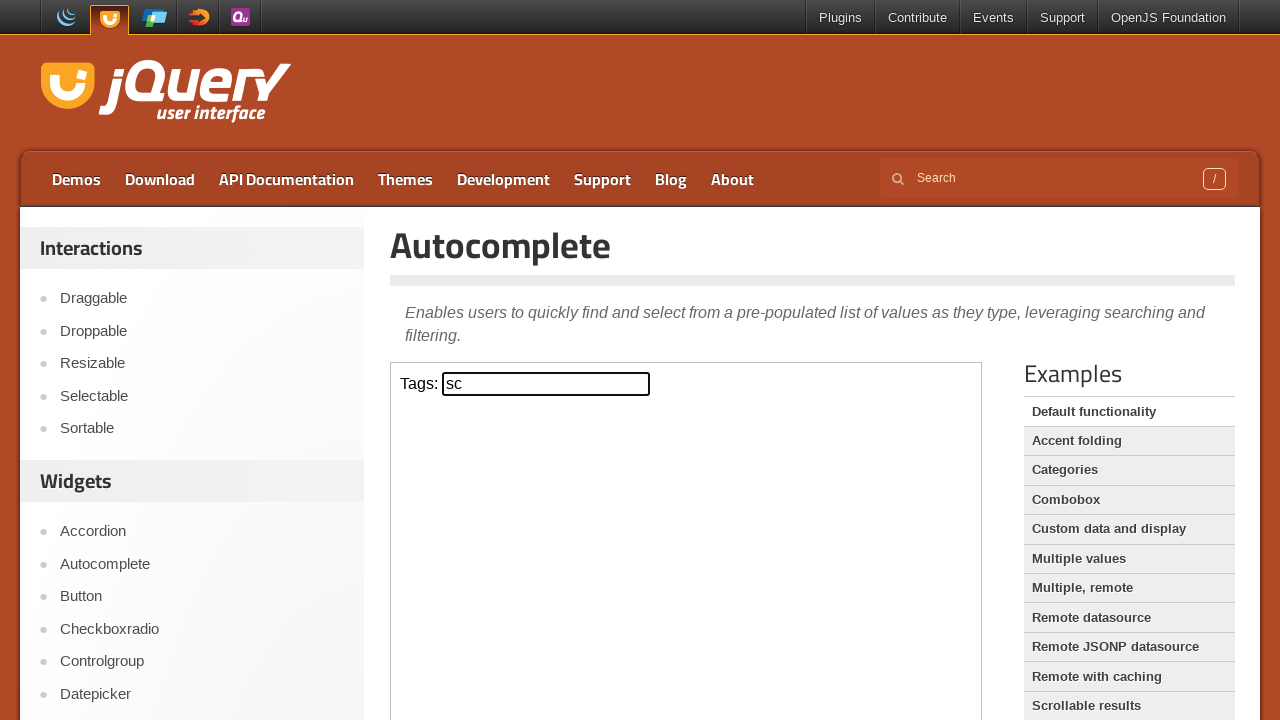

Autocomplete suggestions appeared
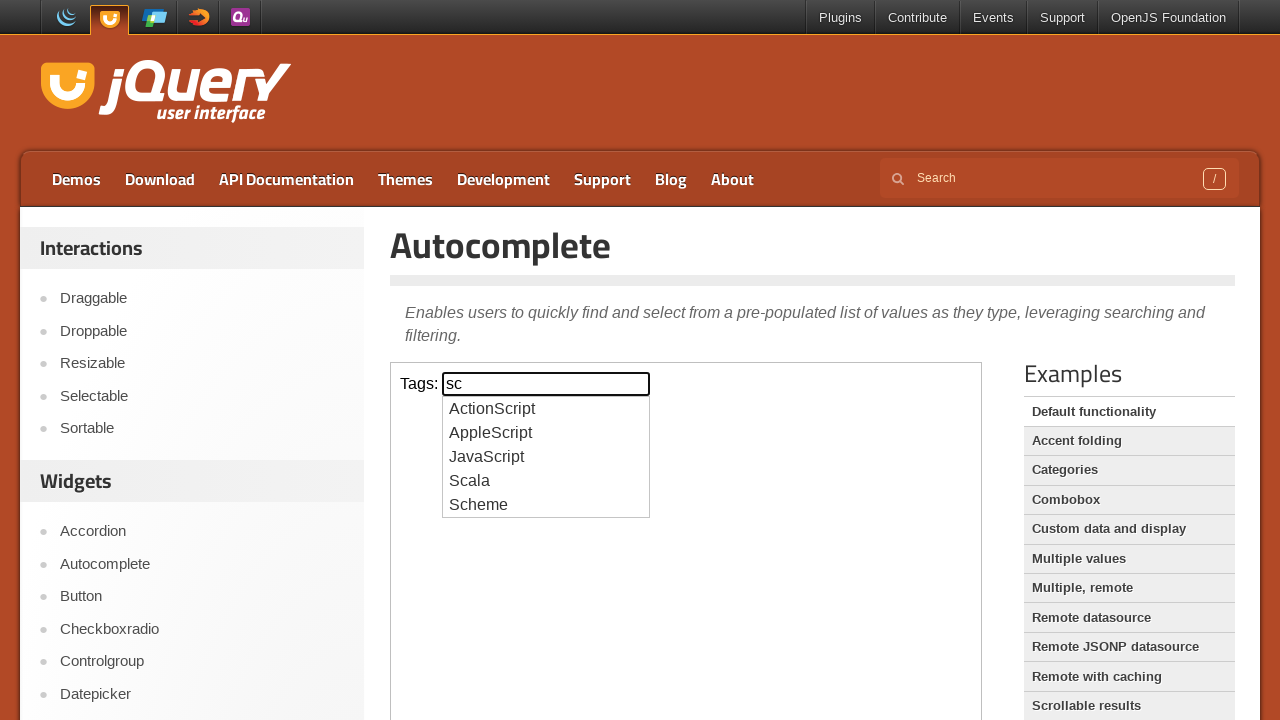

Selected 'JavaScript' from autocomplete dropdown at (546, 457) on .demo-frame >> internal:control=enter-frame >> ul#ui-id-1 > li >> nth=2
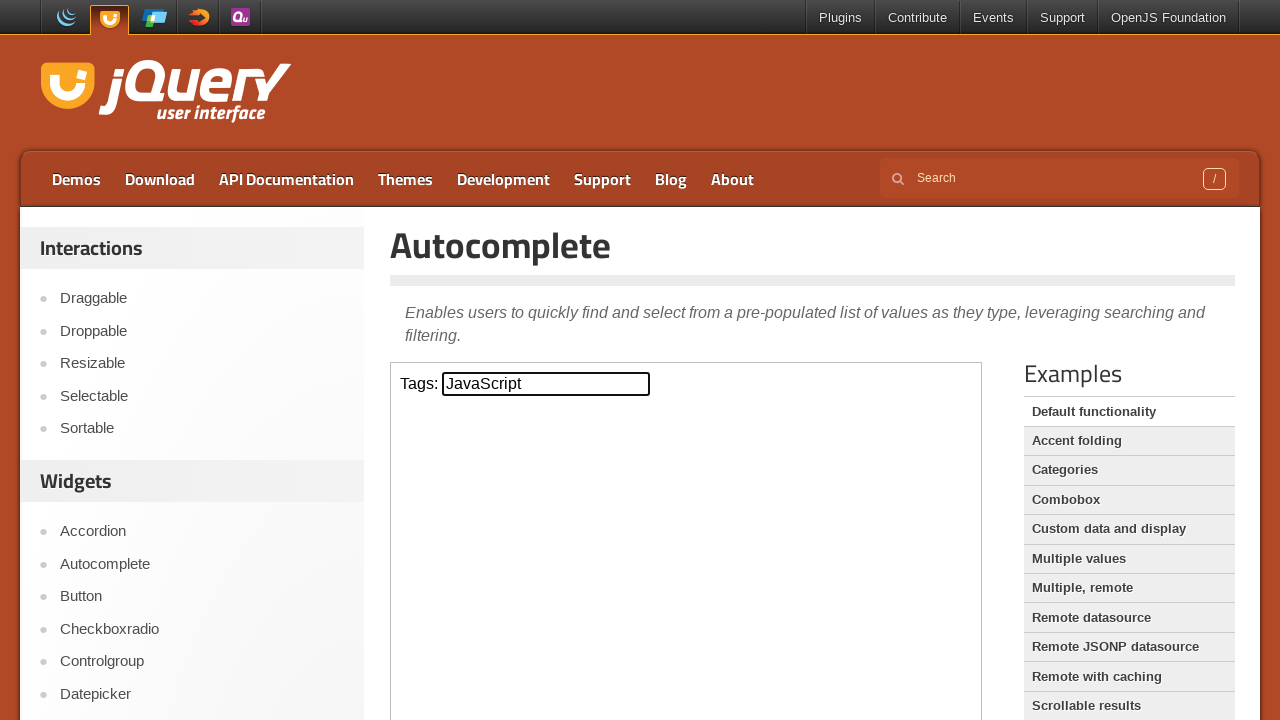

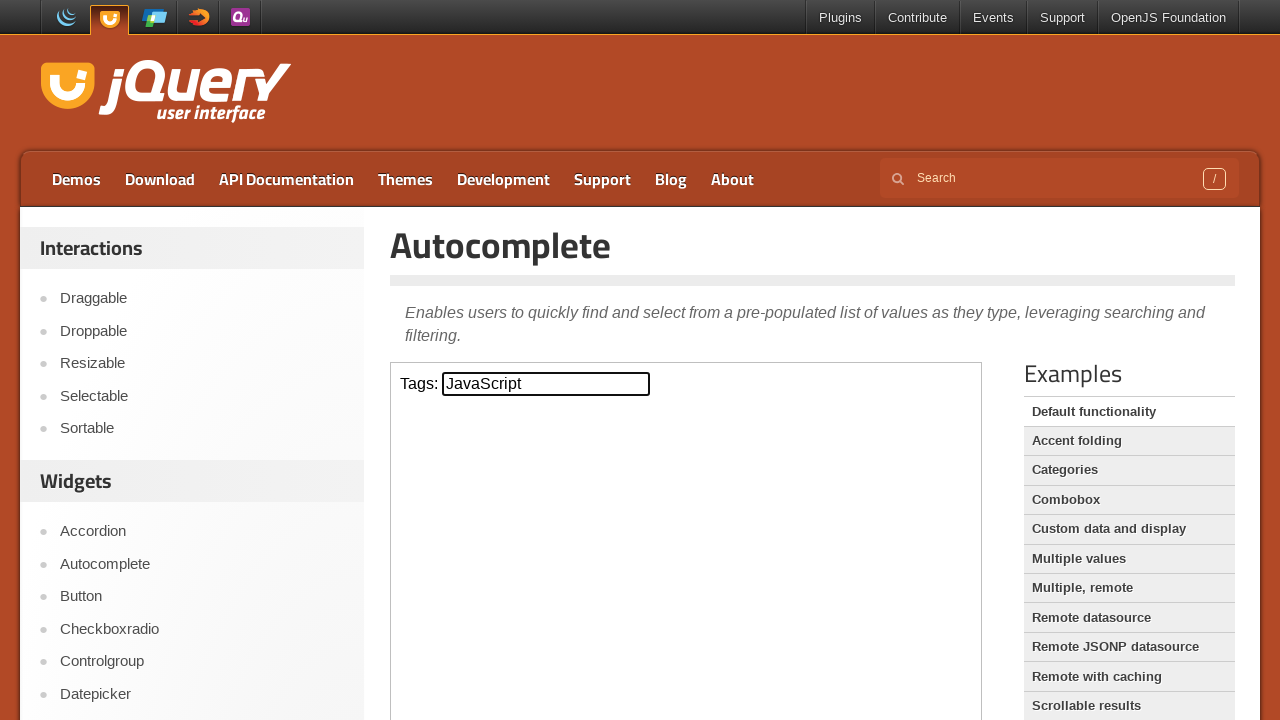